Tests the vegetable shopping cart functionality by searching for products starting with "c" and adding Carrot, Cauliflower, and Corn to the cart

Starting URL: https://rahulshettyacademy.com/seleniumPractise/#/

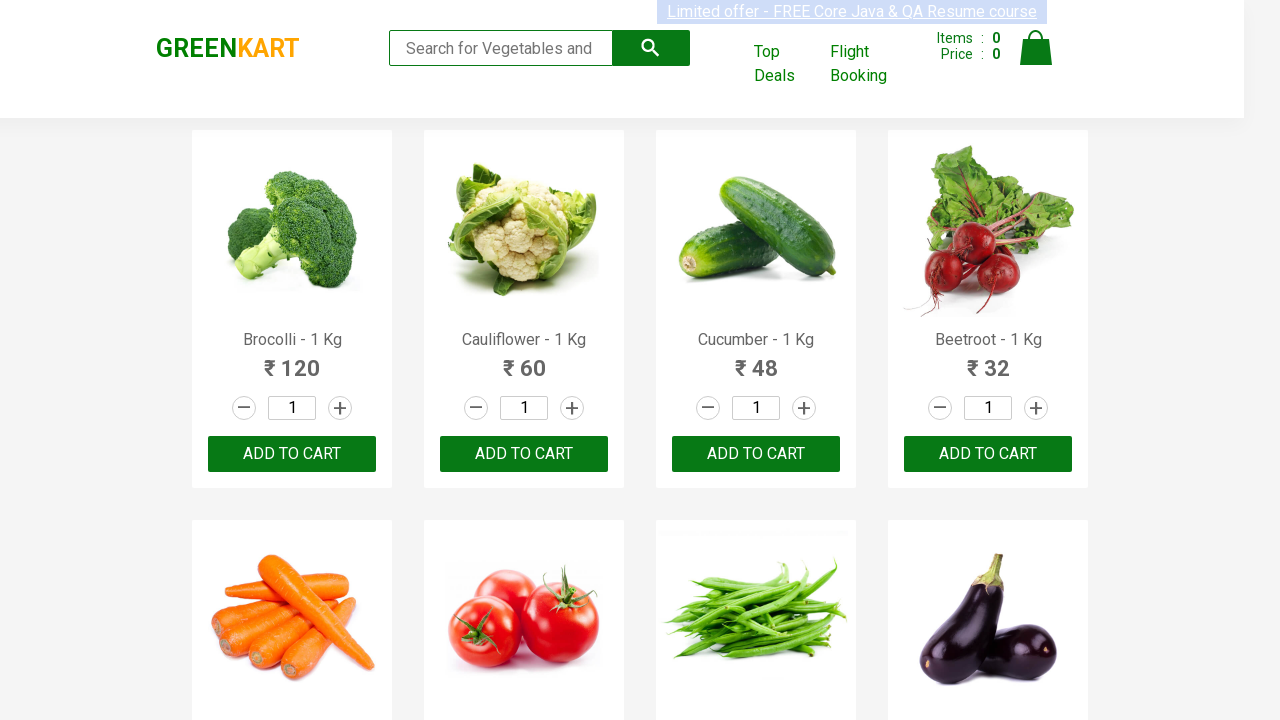

Typed 'c' in search box to filter products starting with 'c' on .search-keyword
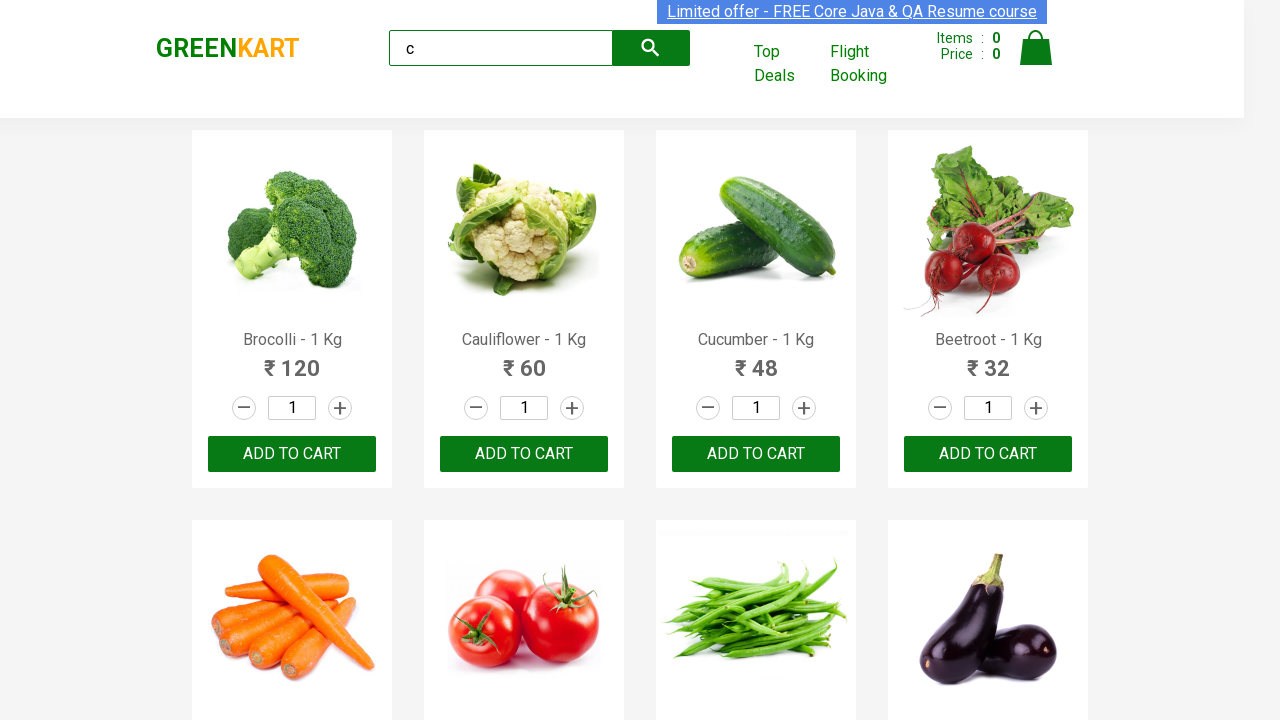

Waited for search results to load
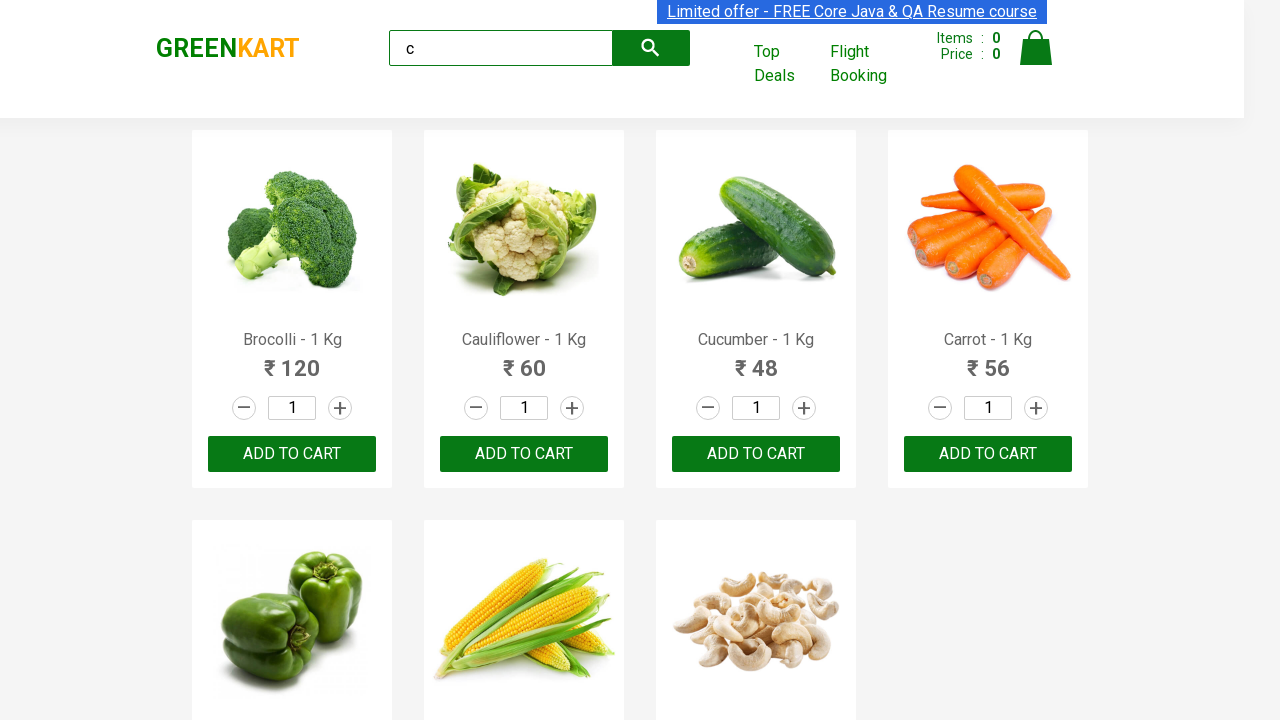

Added Carrot to cart at (988, 454) on .product >> internal:has-text="Carrot"i >> button
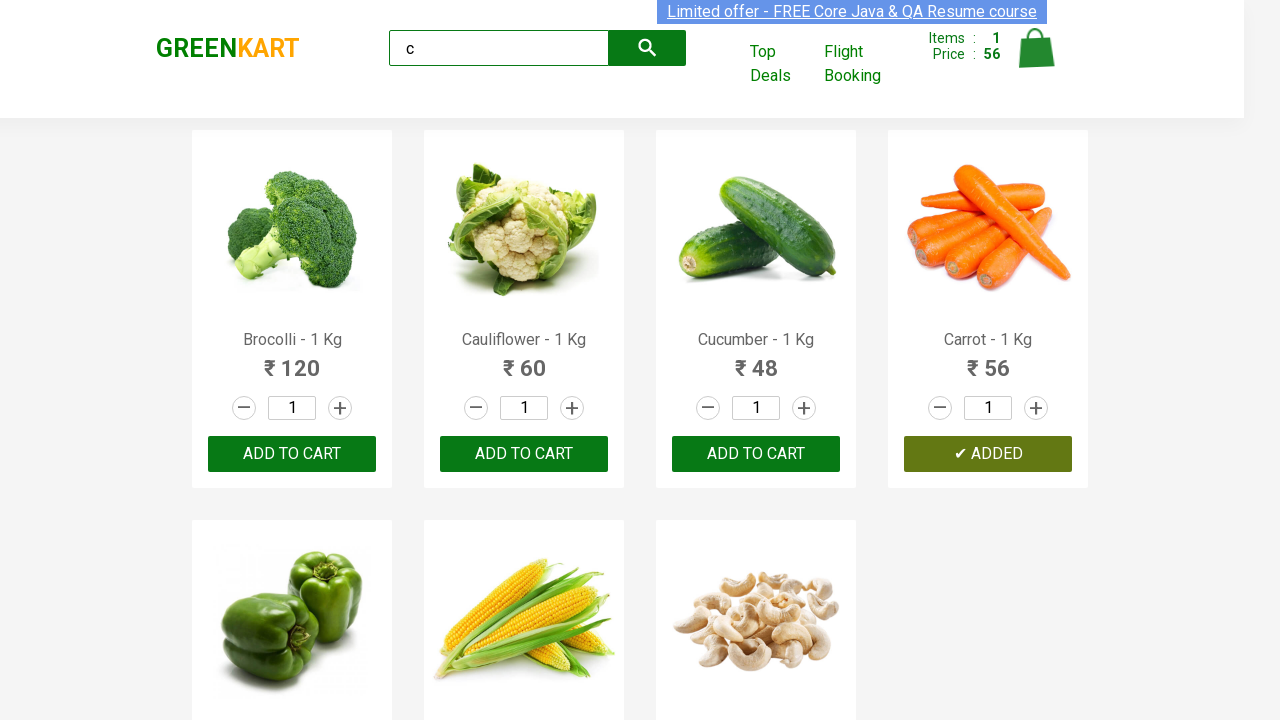

Added Cauliflower to cart at (524, 454) on .product >> internal:has-text="Cauliflower"i >> button
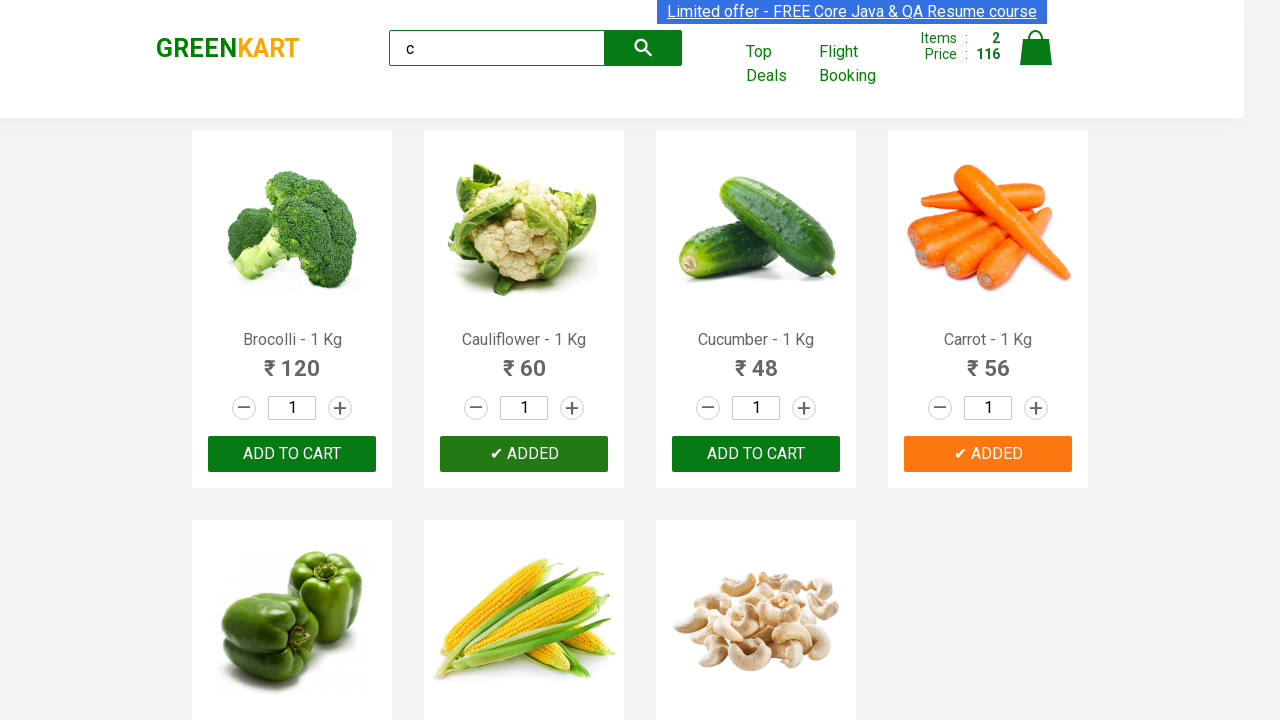

Added Corn to cart at (524, 569) on .product >> internal:has-text="Corn"i >> button
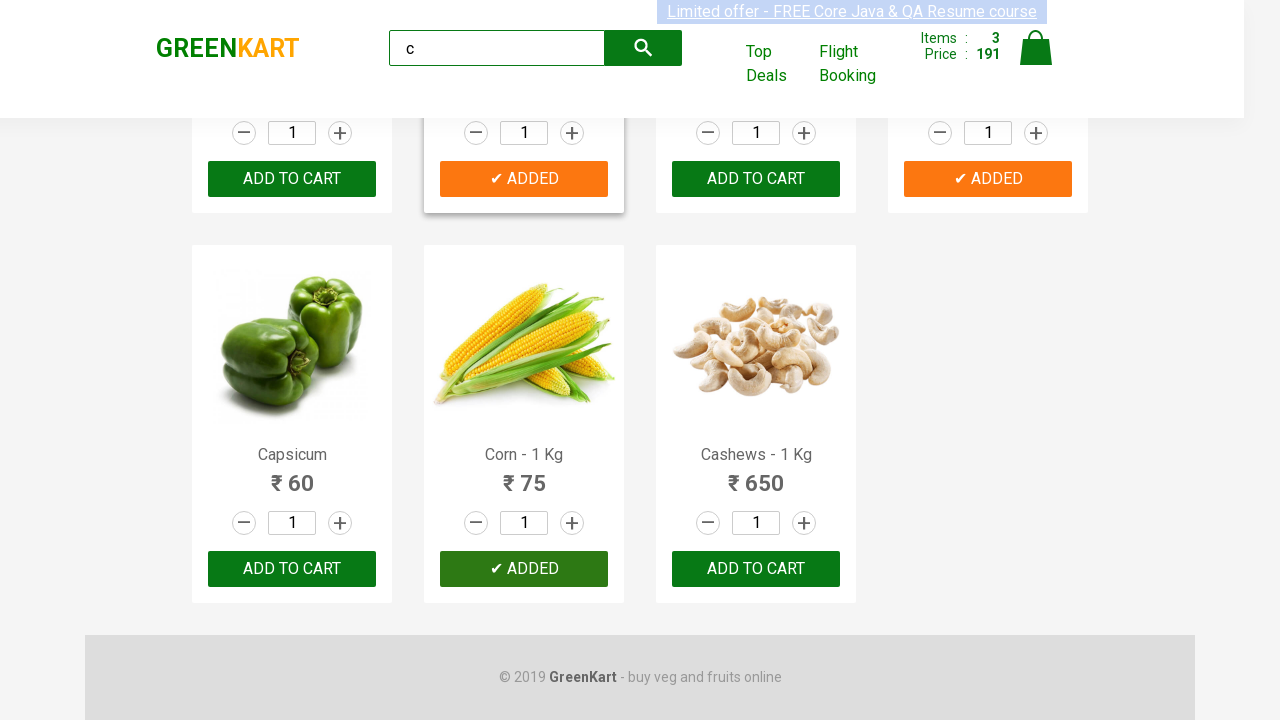

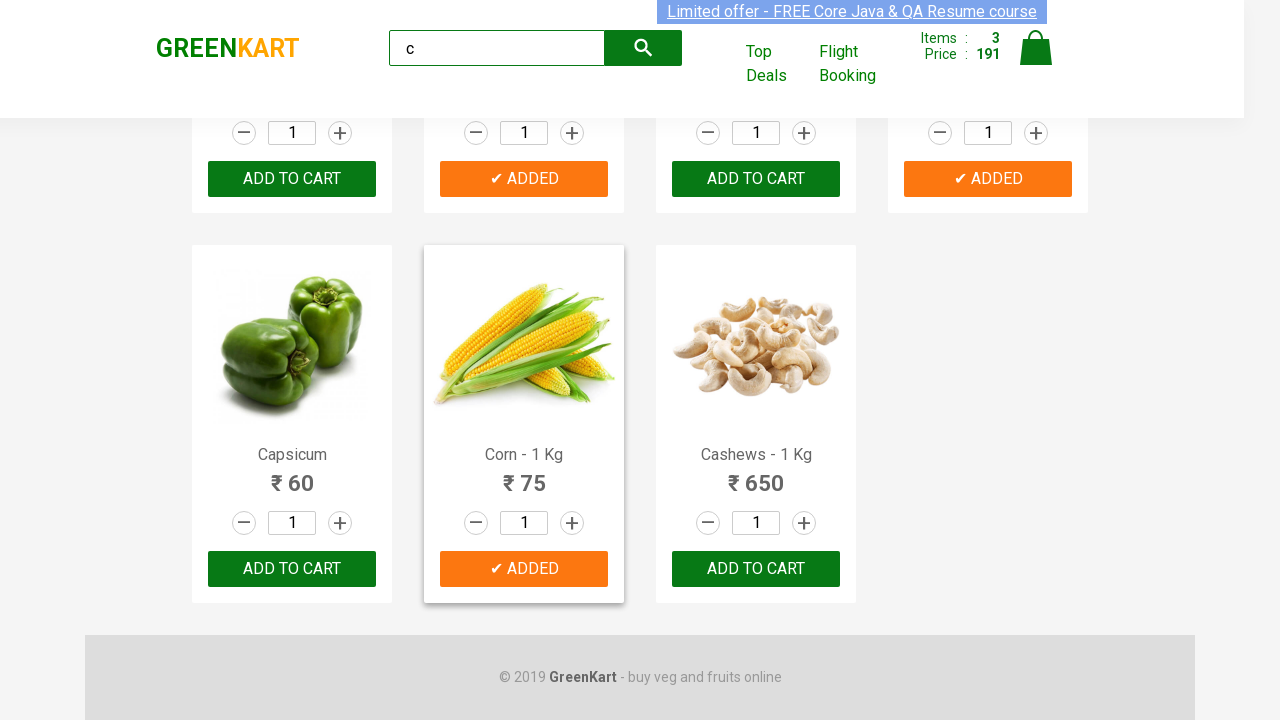